Tests multi-select functionality in a list by using Ctrl+Click to select multiple items from a list component

Starting URL: https://www.leafground.com/list.xhtml

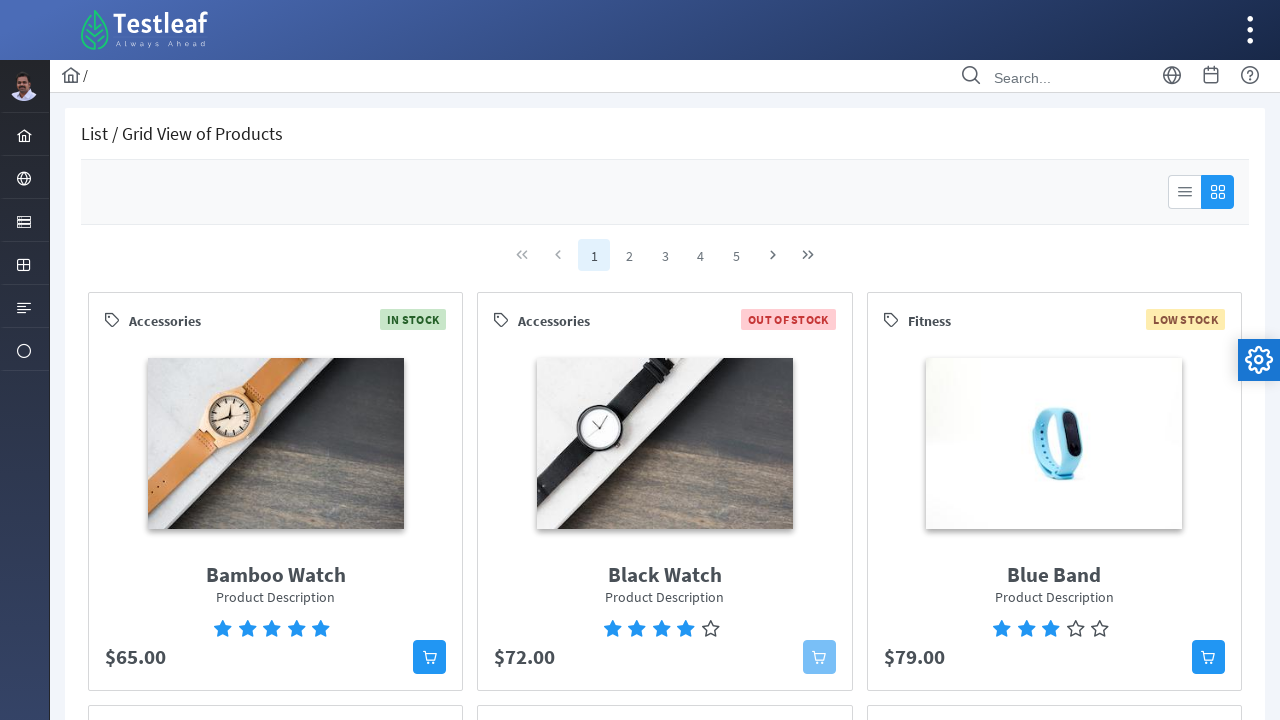

Located all list items using XPath
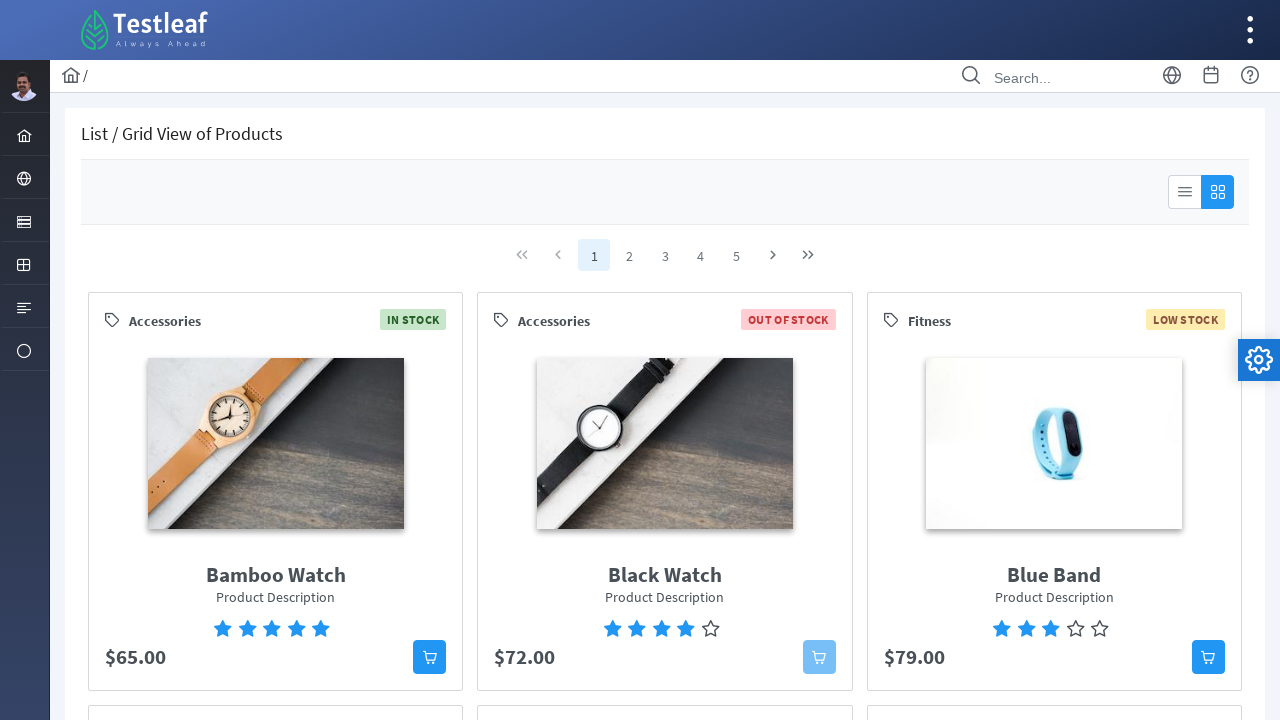

Retrieved count of list items: 7
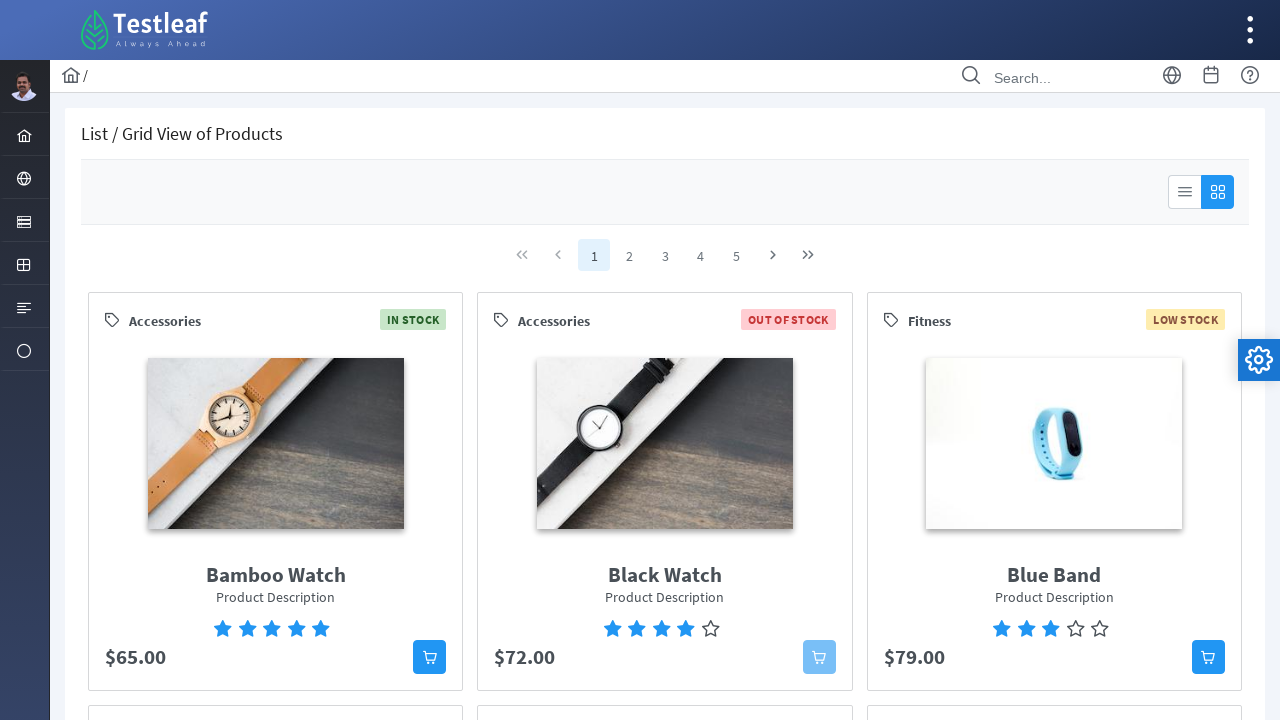

Pressed and held Control key for multi-select
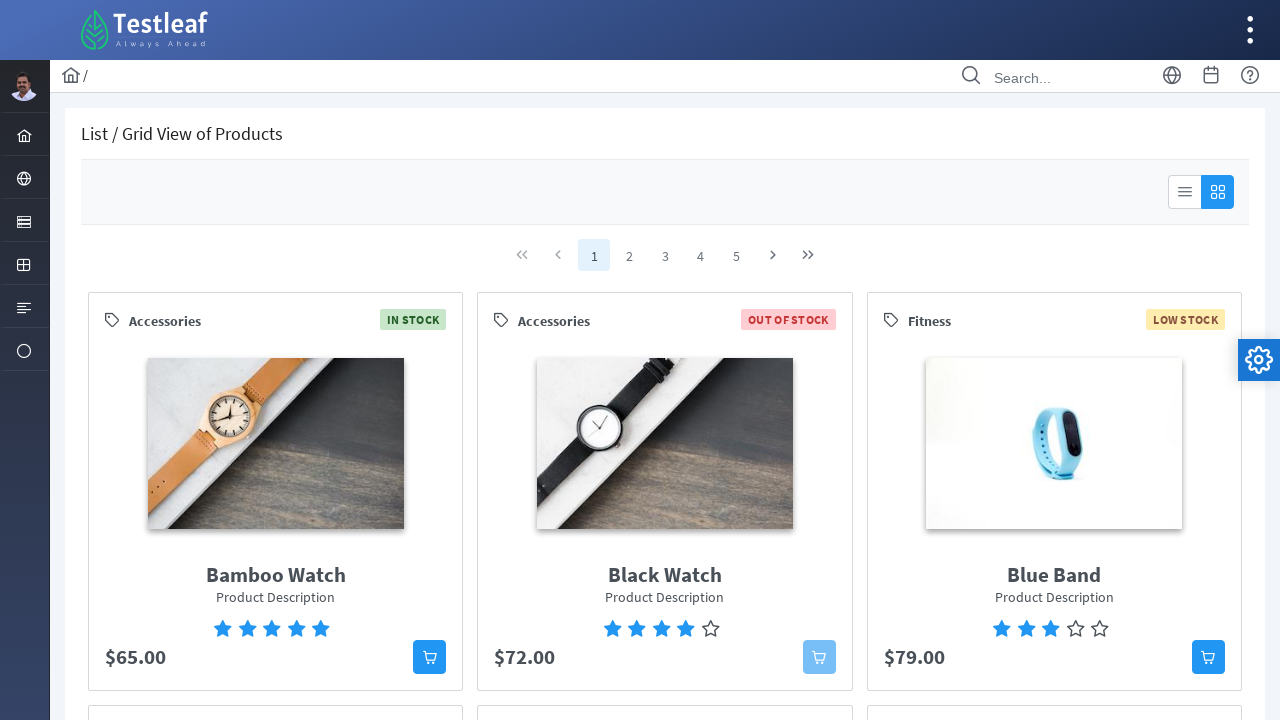

Ctrl+Clicked first list item (index 0) at (1100, 472) on xpath=/html/body/div[1]/div[5]/div[2]/div/div[3]/div/div/div/div[2]/ul/li >> nth
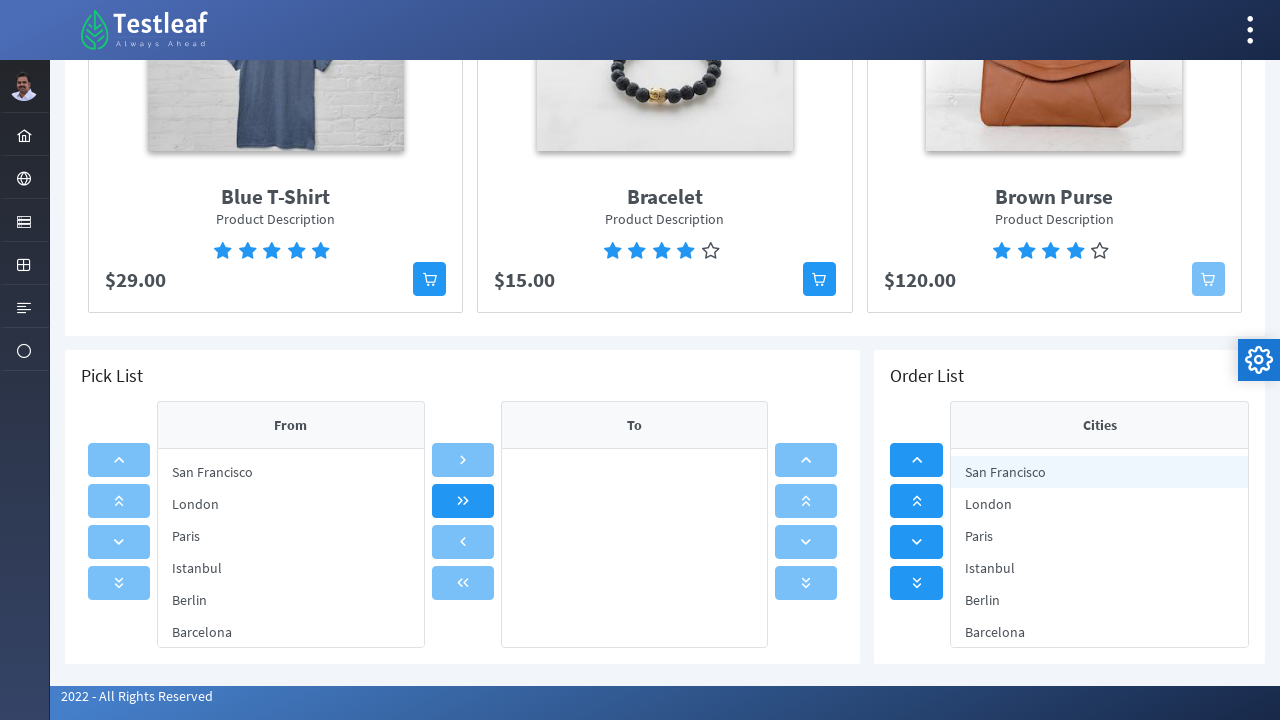

Ctrl+Clicked second list item (index 1) at (1100, 504) on xpath=/html/body/div[1]/div[5]/div[2]/div/div[3]/div/div/div/div[2]/ul/li >> nth
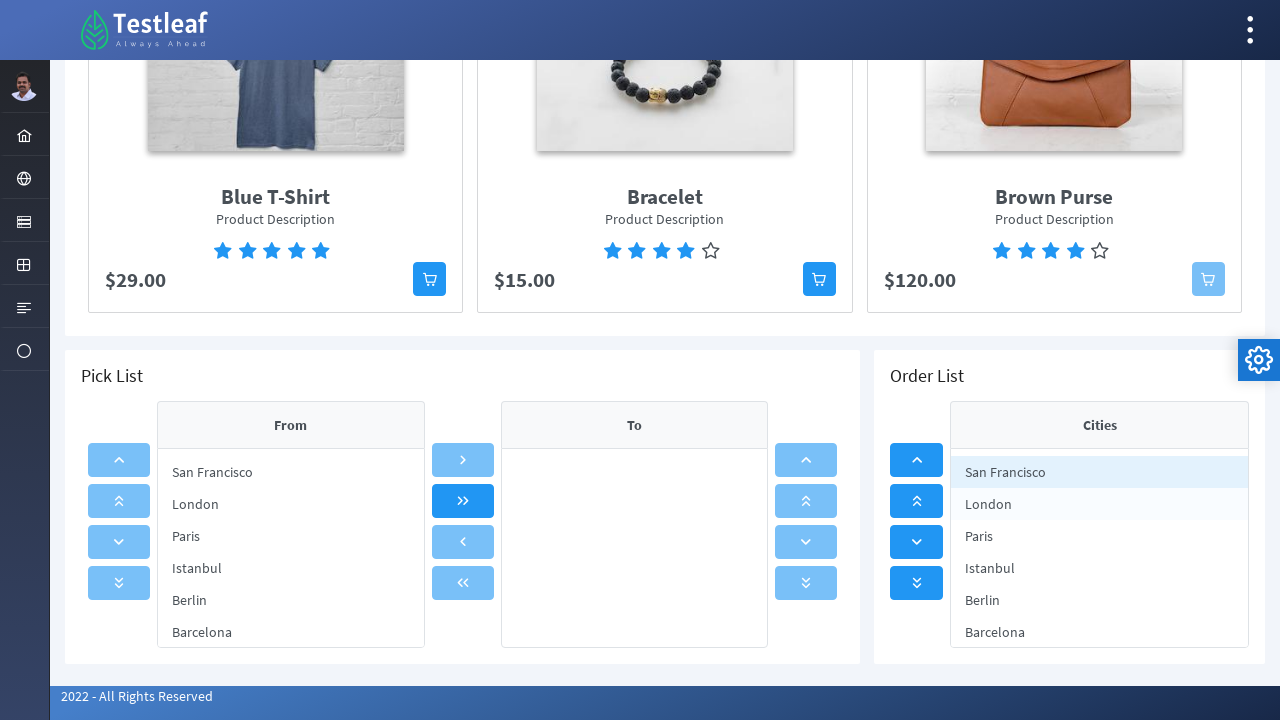

Ctrl+Clicked sixth list item (index 5) at (1100, 631) on xpath=/html/body/div[1]/div[5]/div[2]/div/div[3]/div/div/div/div[2]/ul/li >> nth
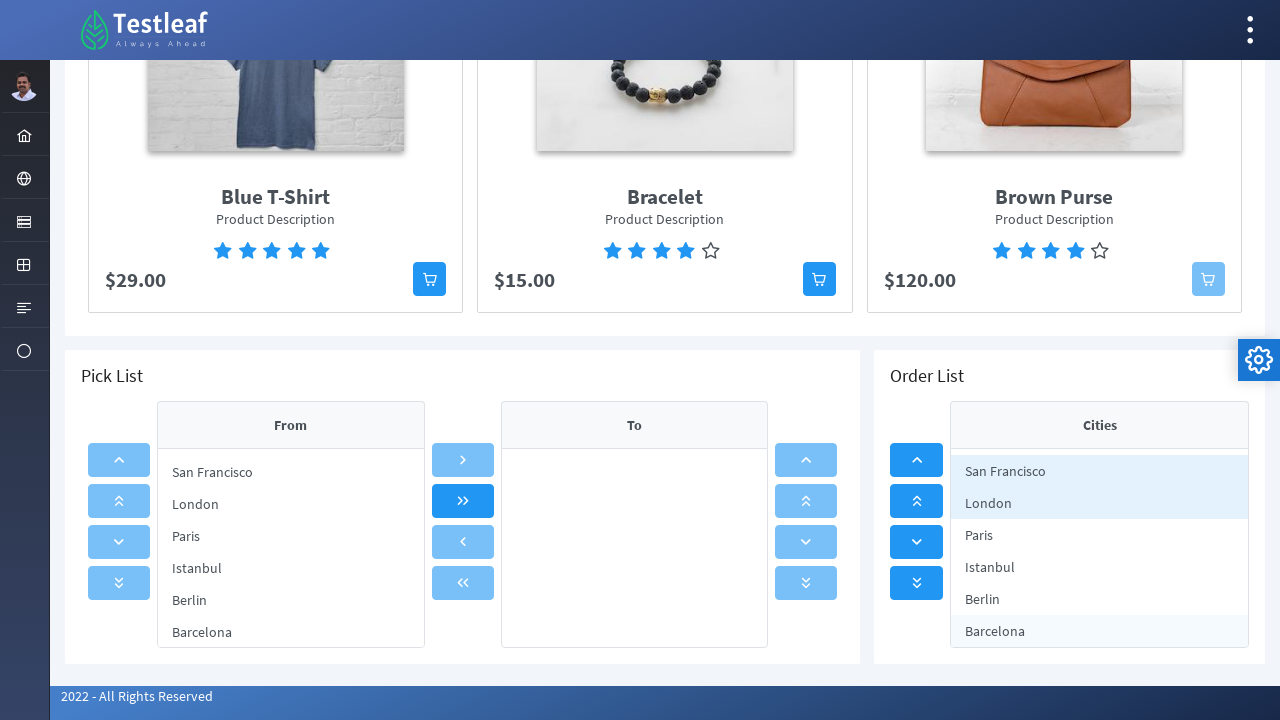

Released Control key - multi-select completed
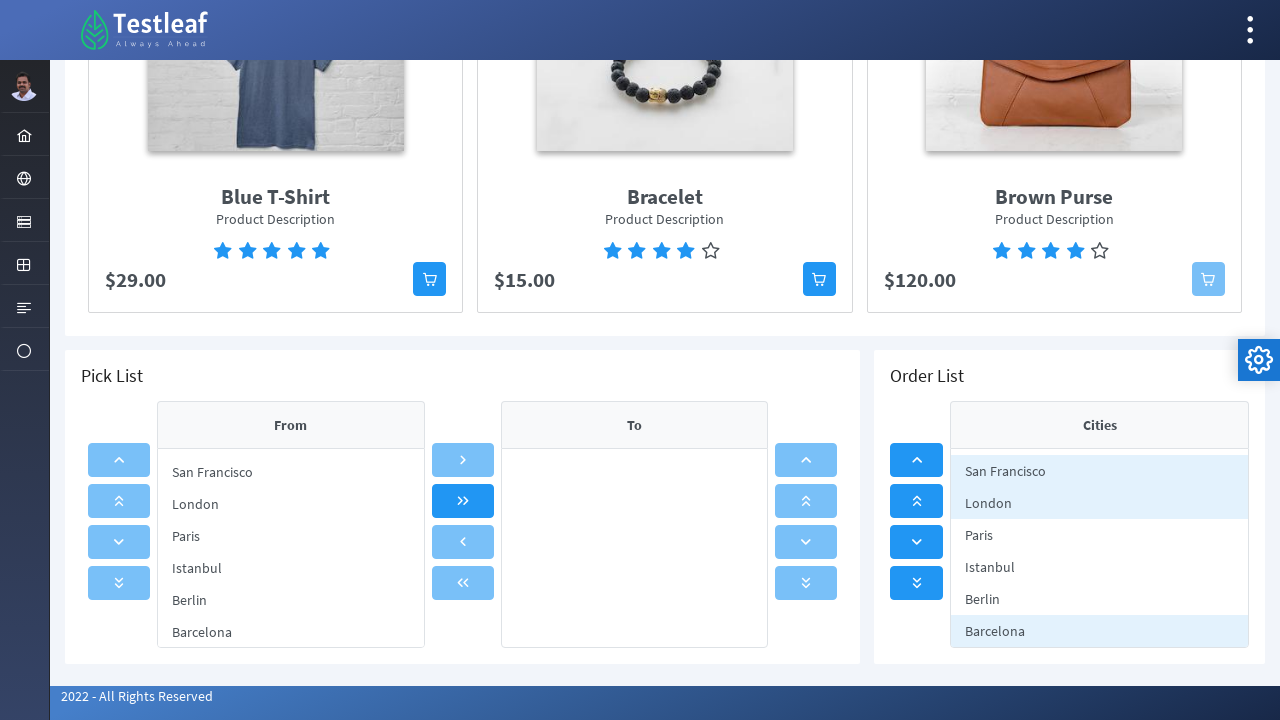

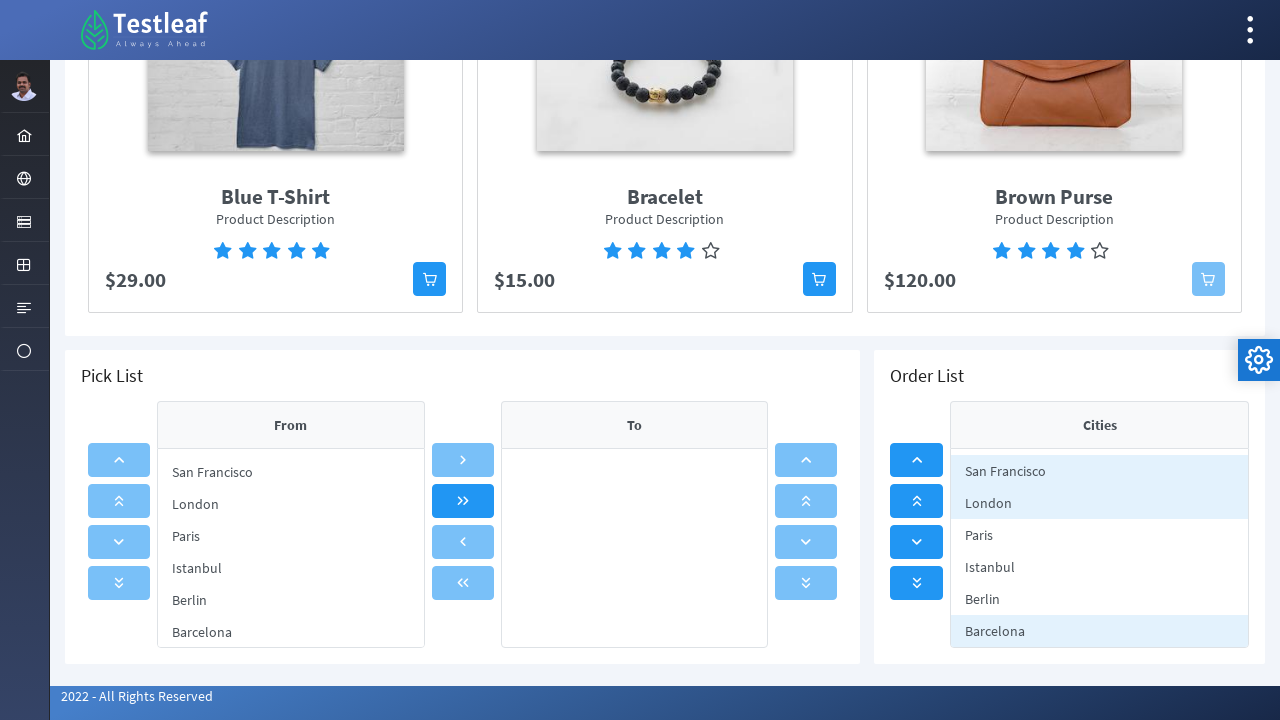